Tests JavaScript alert handling by clicking a button to trigger an alert and then accepting it

Starting URL: http://demo.automationtesting.in/Alerts.html

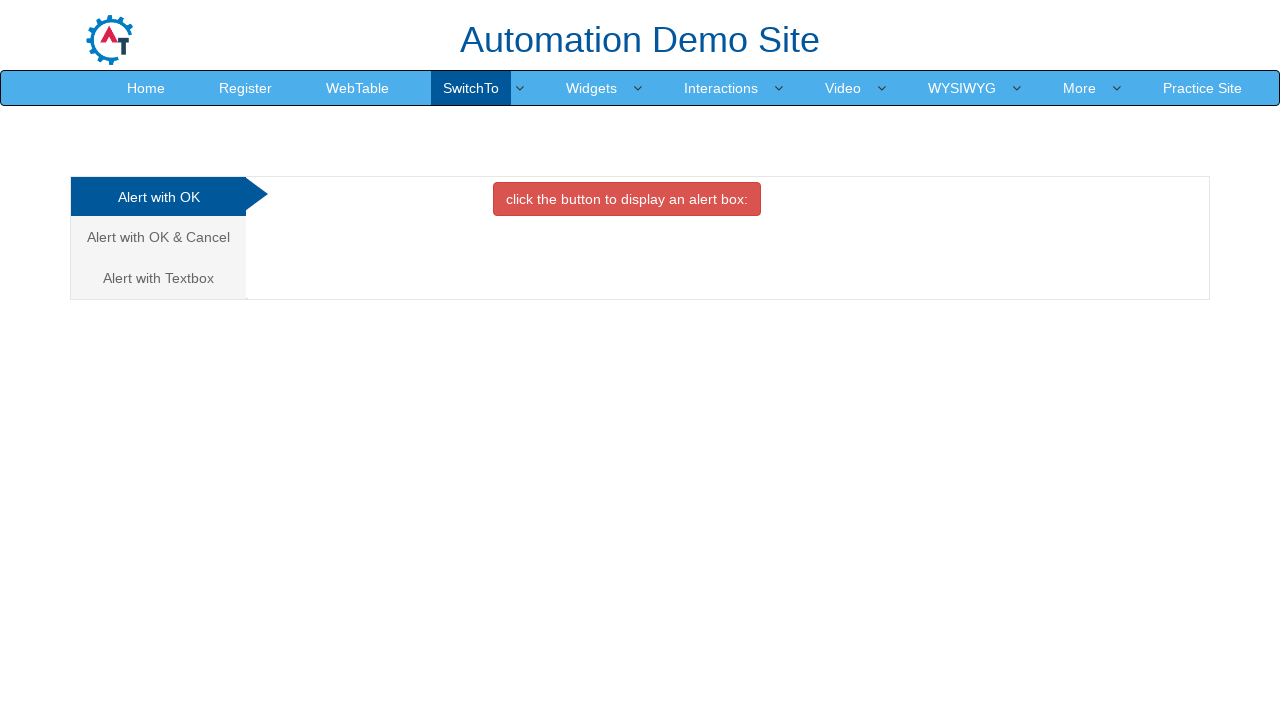

Set up dialog handler to automatically accept alerts
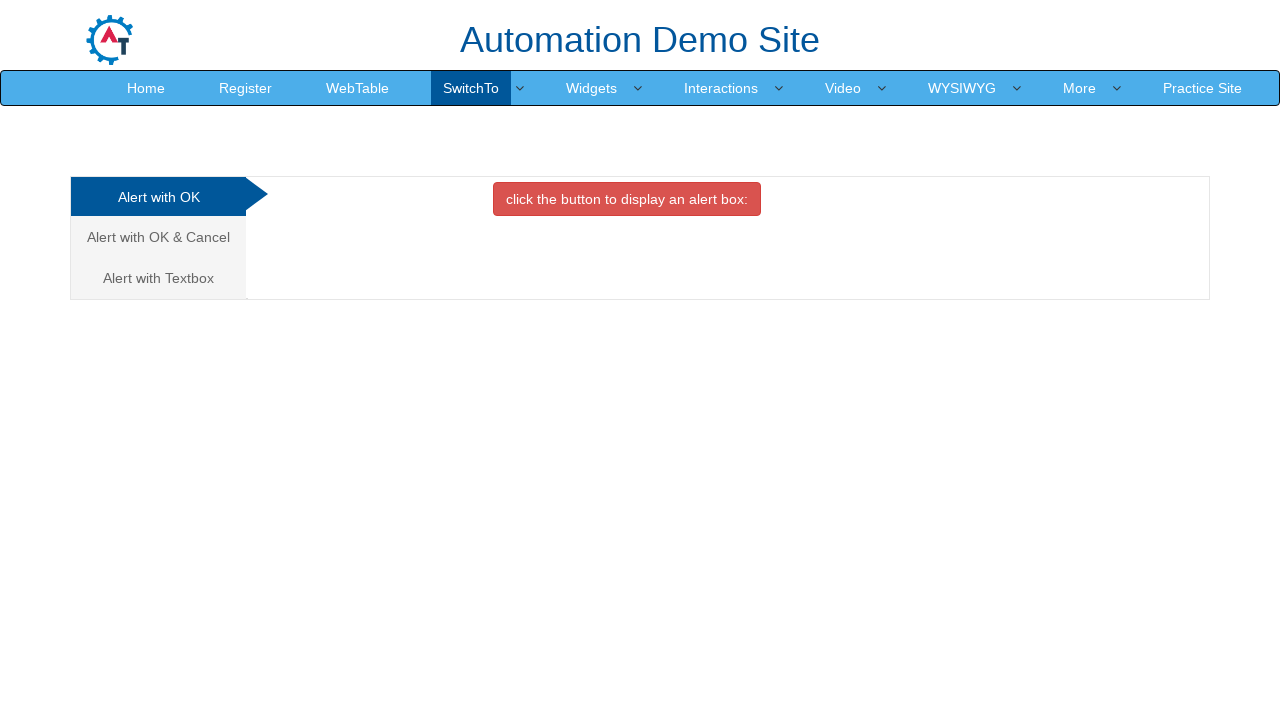

Clicked button to trigger JavaScript alert at (627, 199) on xpath=//button[contains(text(),'click the button to display an  alert box:')]
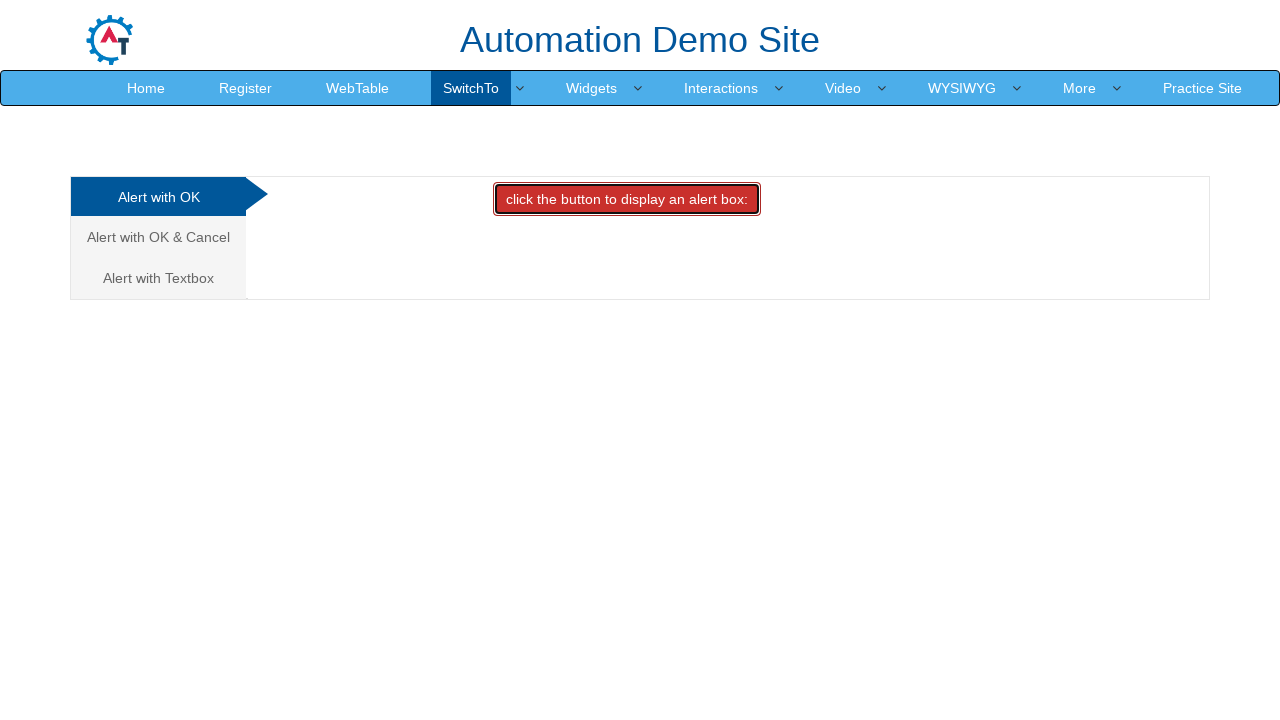

Waited 500ms to ensure alert was handled
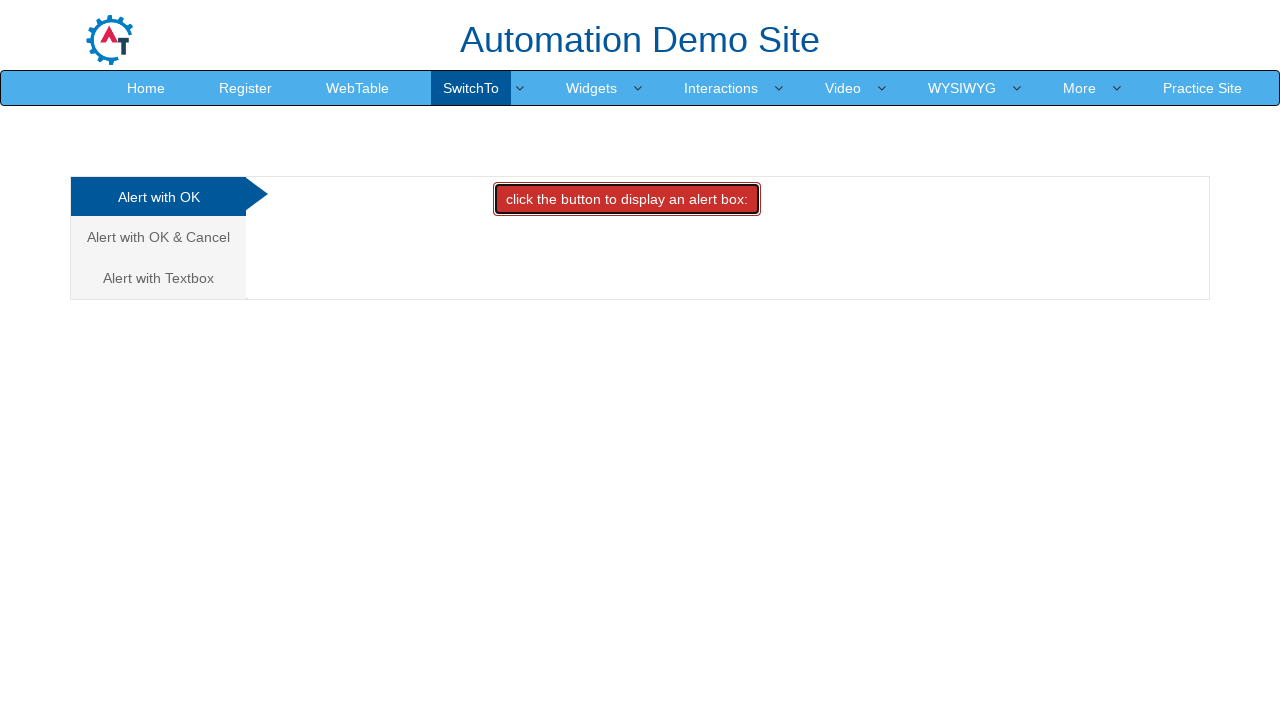

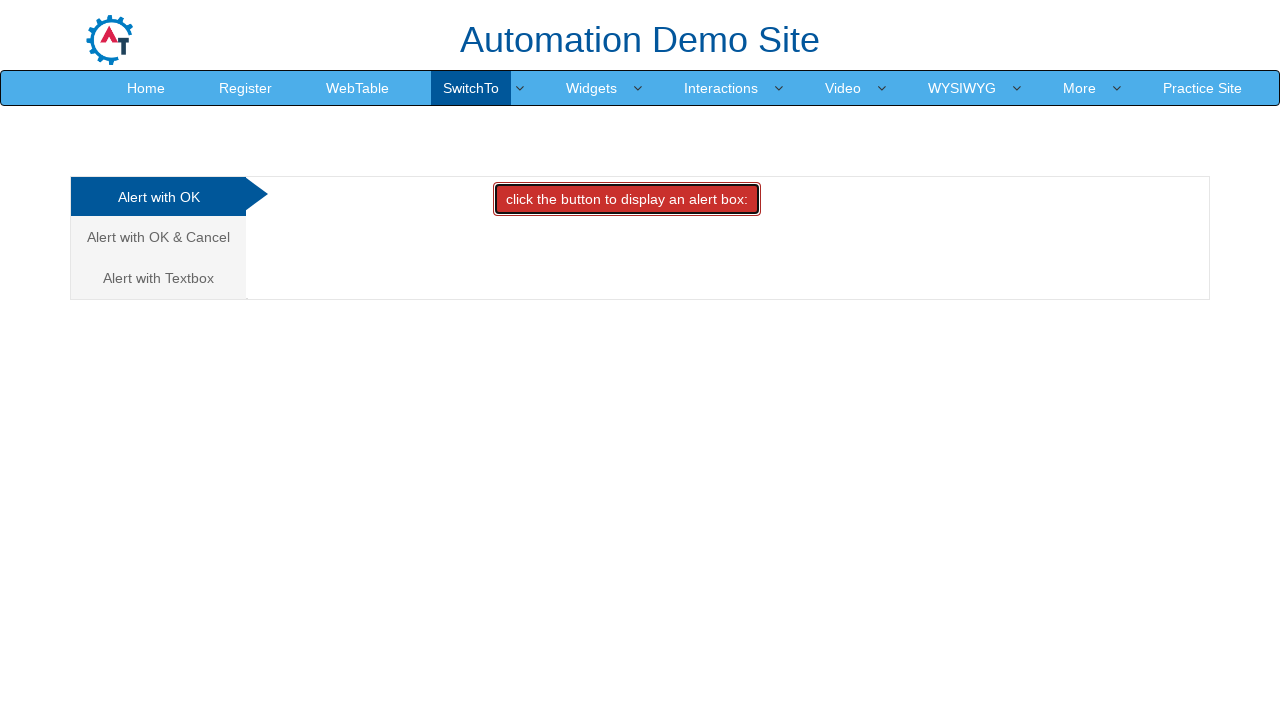